Tests window switching by clicking a button to open a new window, switching to it, clicking an element, then switching back to the parent window

Starting URL: https://demo.automationtesting.in/Windows.html

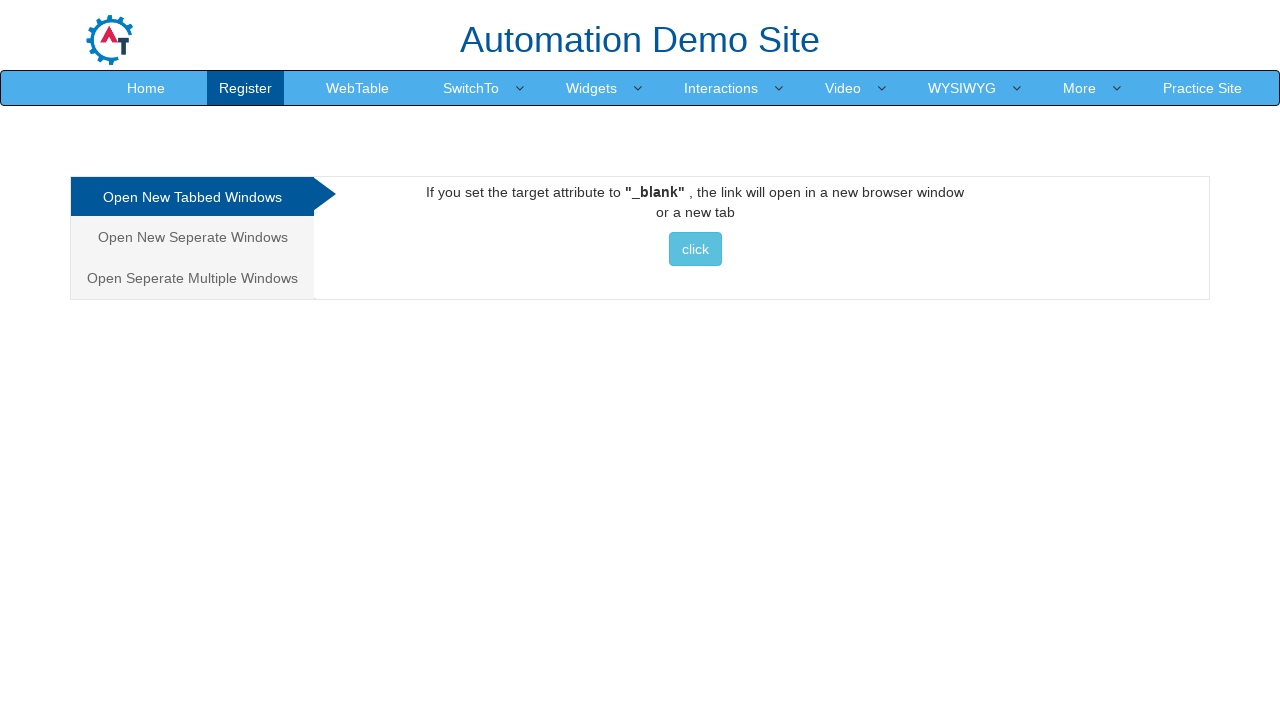

Clicked button to open new window at (695, 249) on button.btn.btn-info
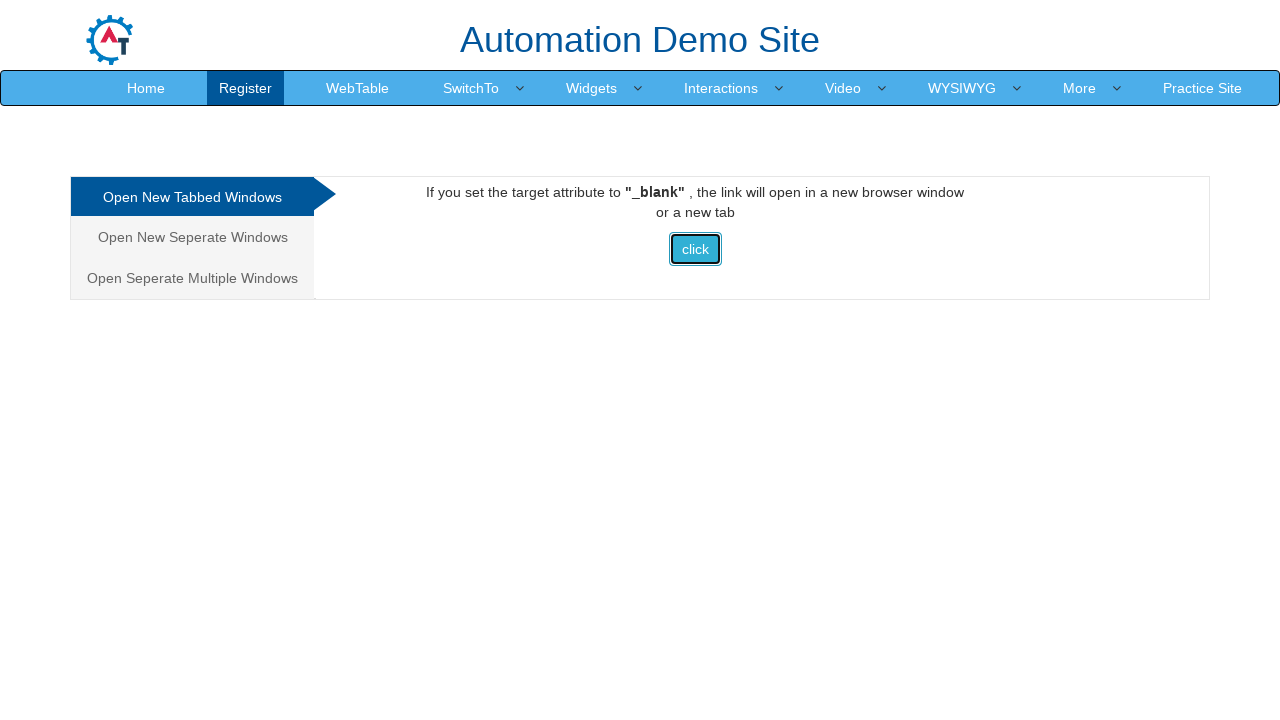

New window/page opened and captured
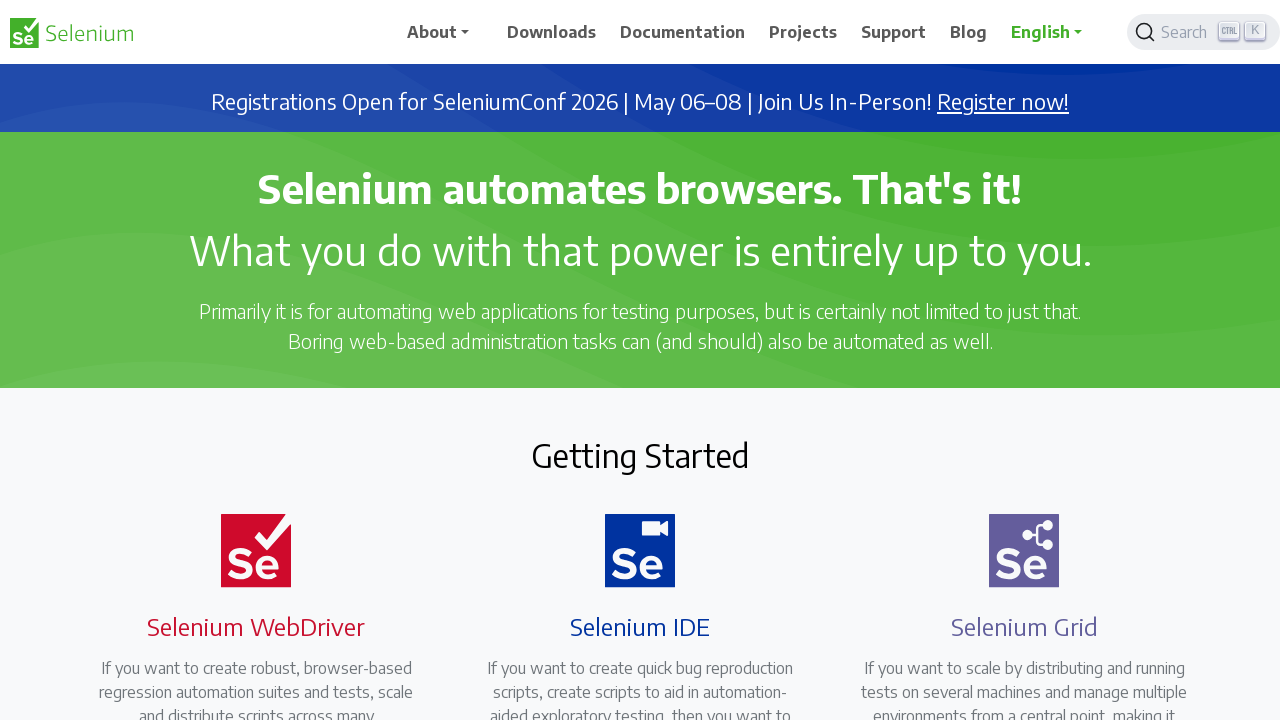

New page loaded completely
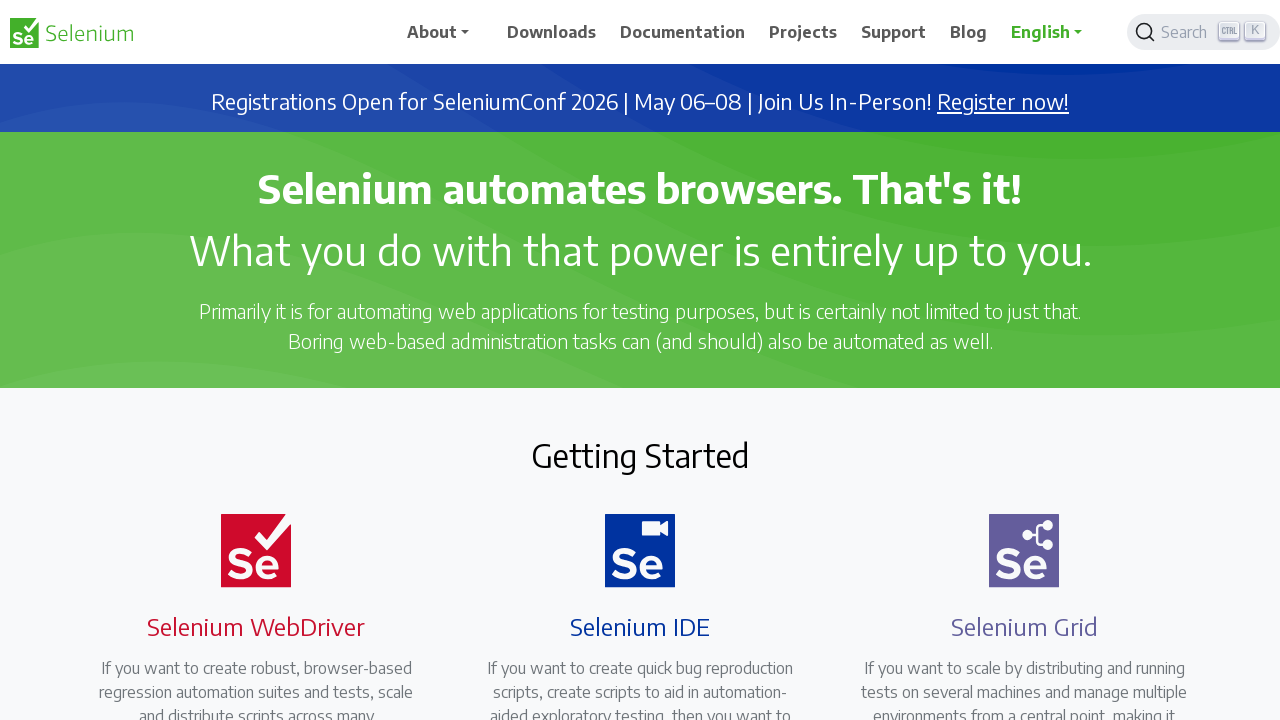

Clicked 4th navigation item in child window at (807, 32) on div.collapse.navbar-collapse.justify-content-end ul li:nth-child(4)
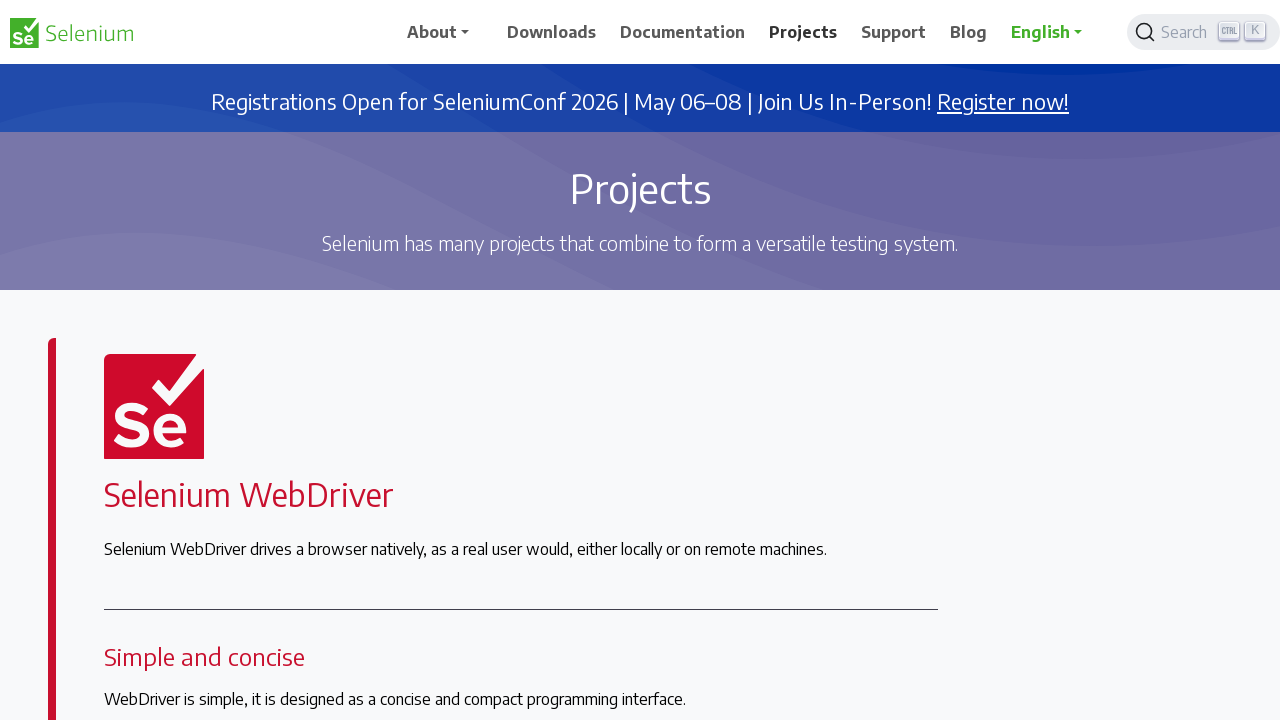

Switched back to parent window
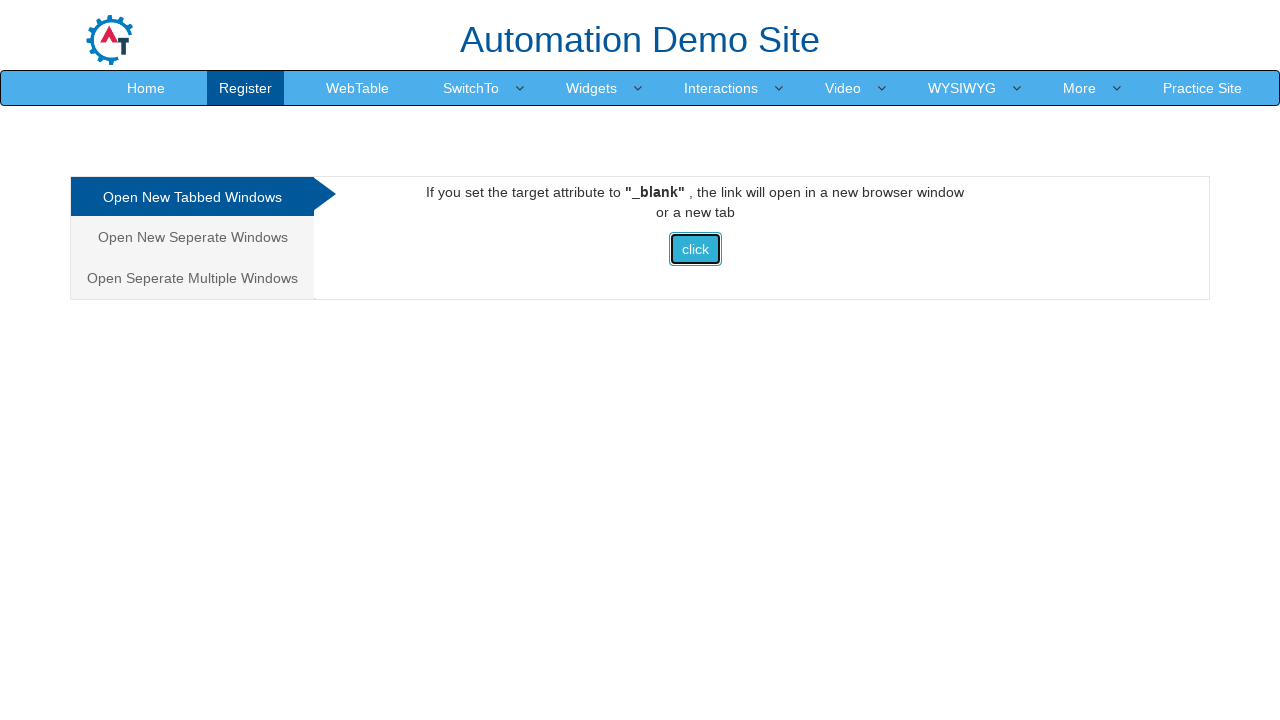

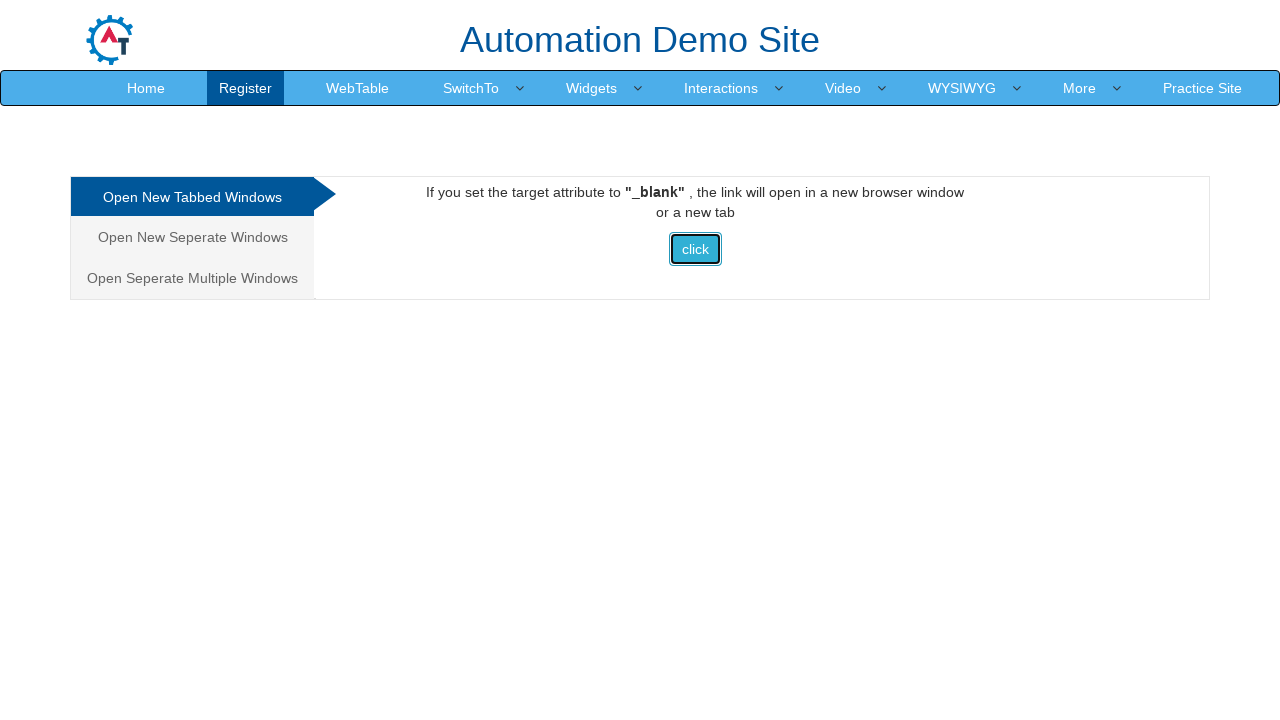